Tests that the todo counter displays the correct number of items as todos are added.

Starting URL: https://demo.playwright.dev/todomvc

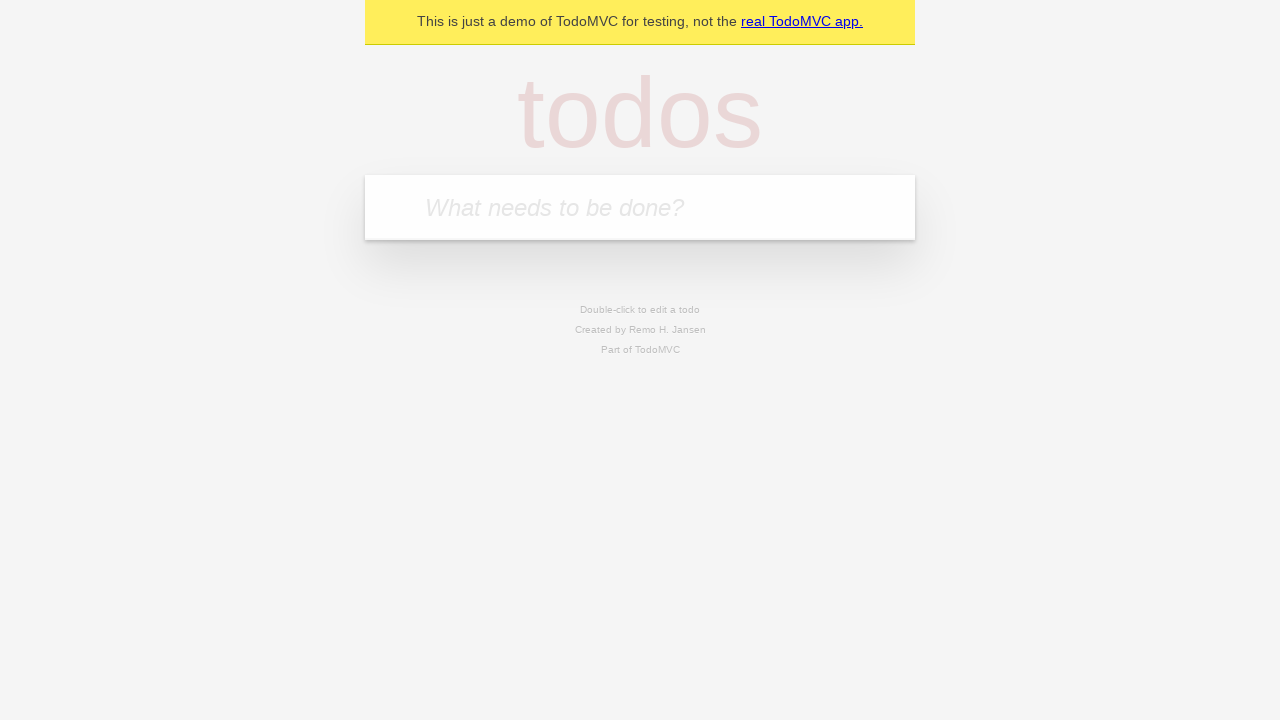

Located the 'What needs to be done?' input field
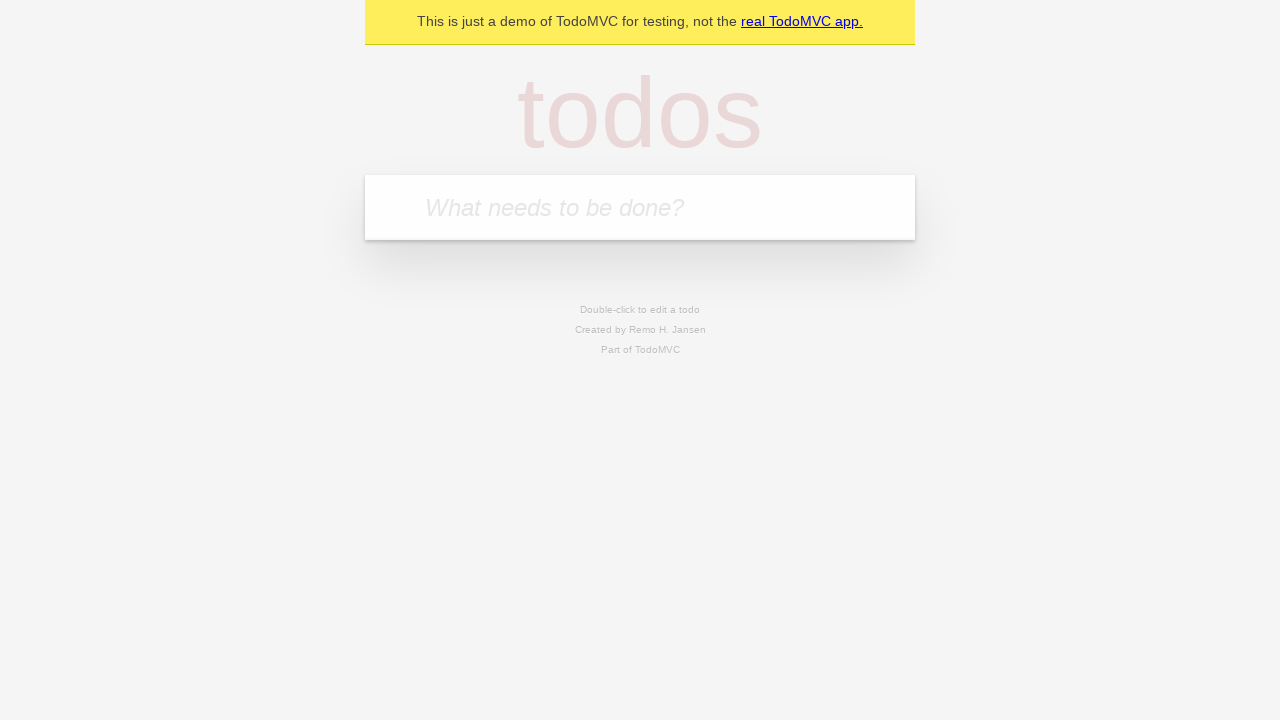

Filled first todo input with 'buy some cheese' on internal:attr=[placeholder="What needs to be done?"i]
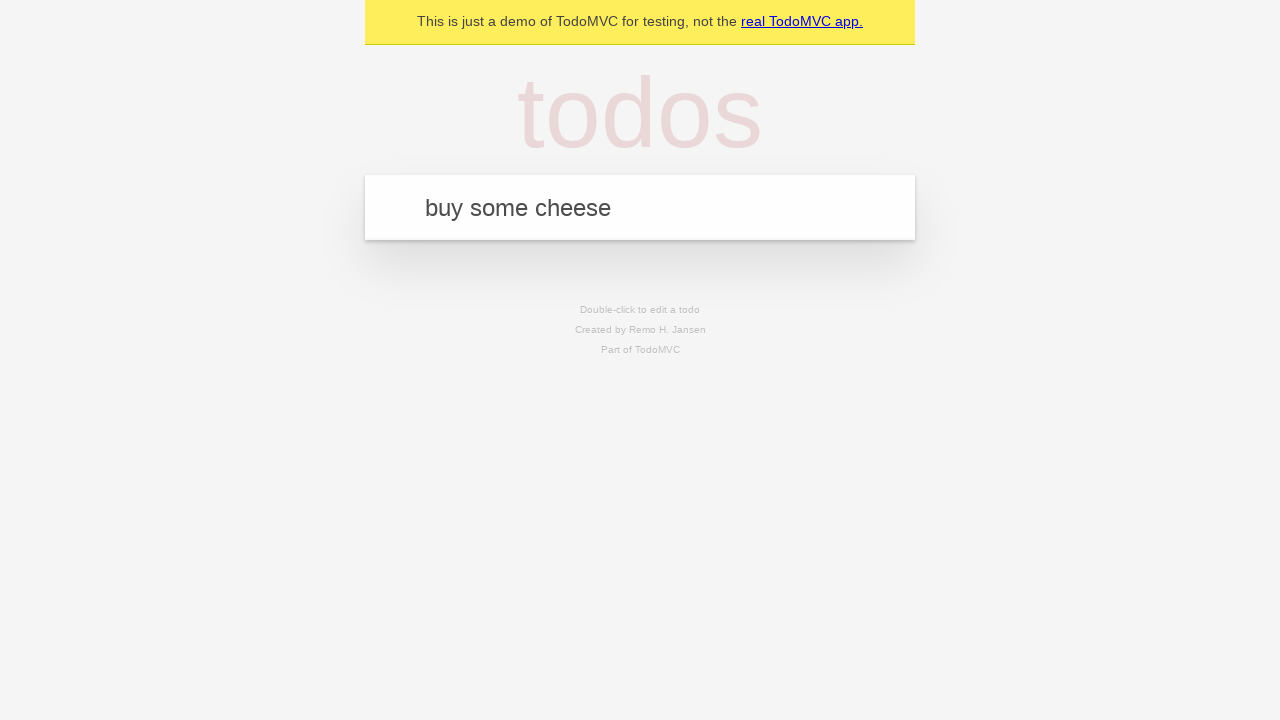

Pressed Enter to add first todo on internal:attr=[placeholder="What needs to be done?"i]
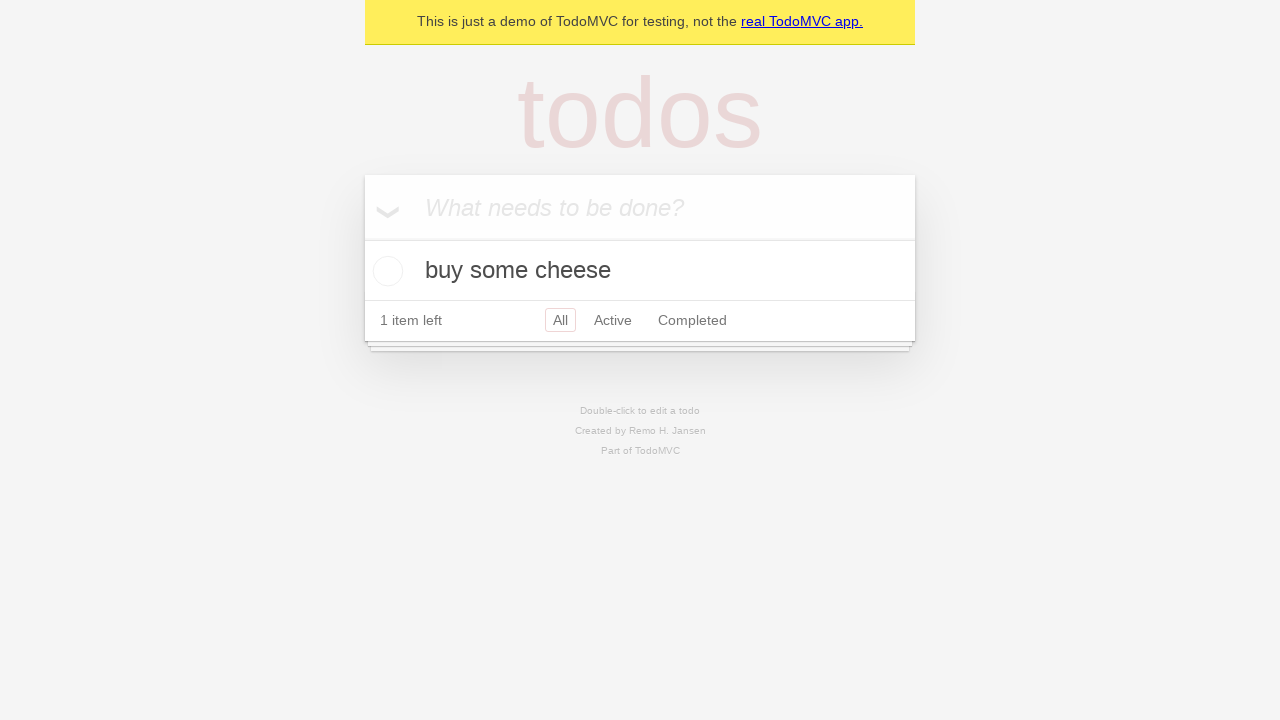

Todo counter element appeared showing 1 item
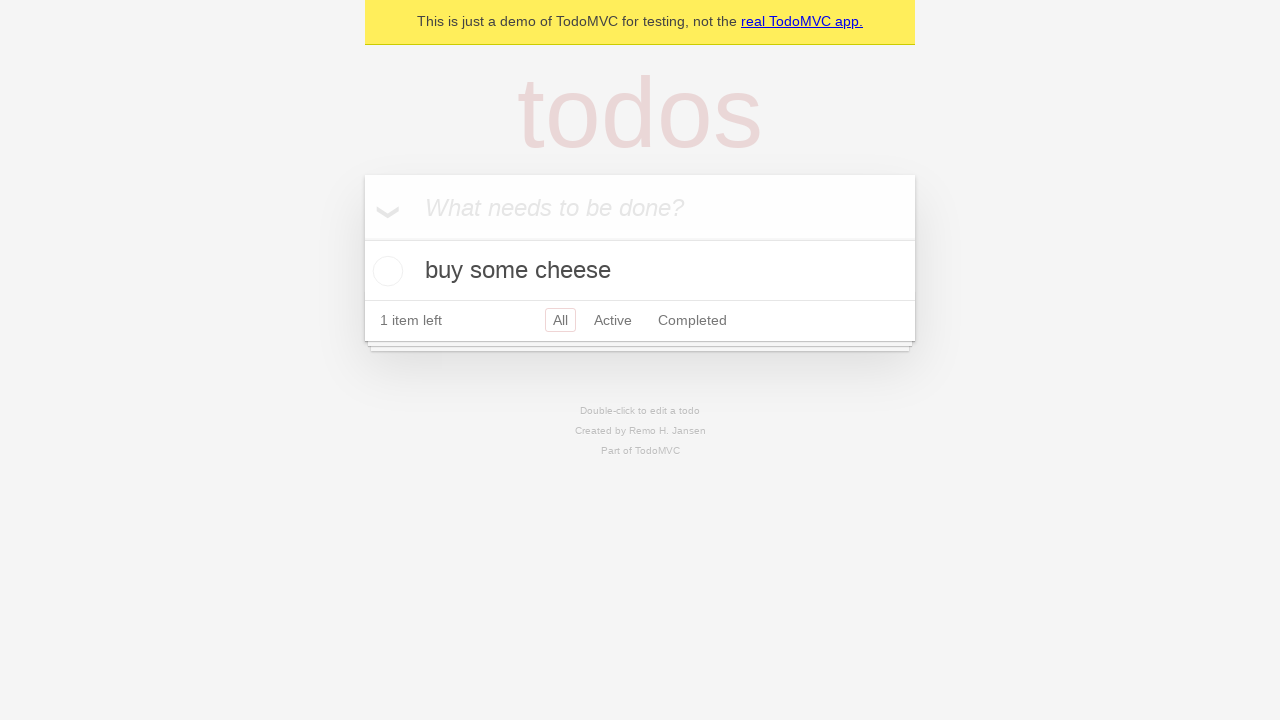

Filled second todo input with 'feed the cat' on internal:attr=[placeholder="What needs to be done?"i]
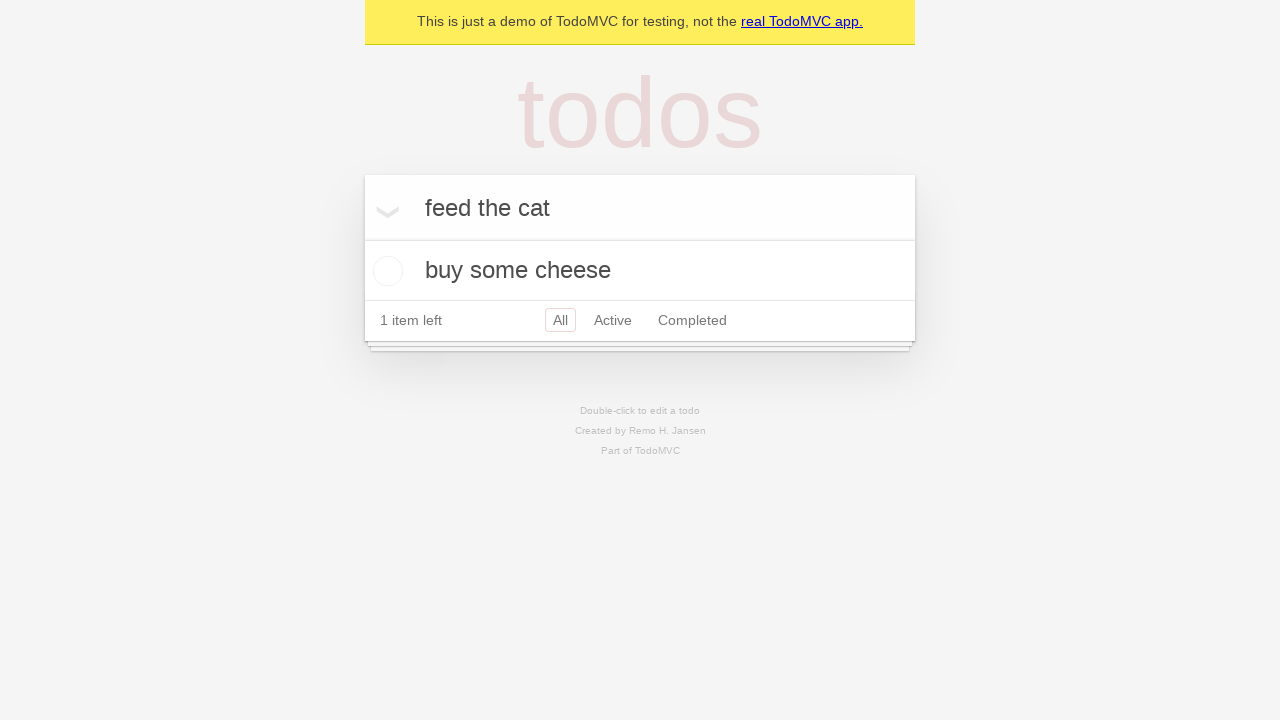

Pressed Enter to add second todo on internal:attr=[placeholder="What needs to be done?"i]
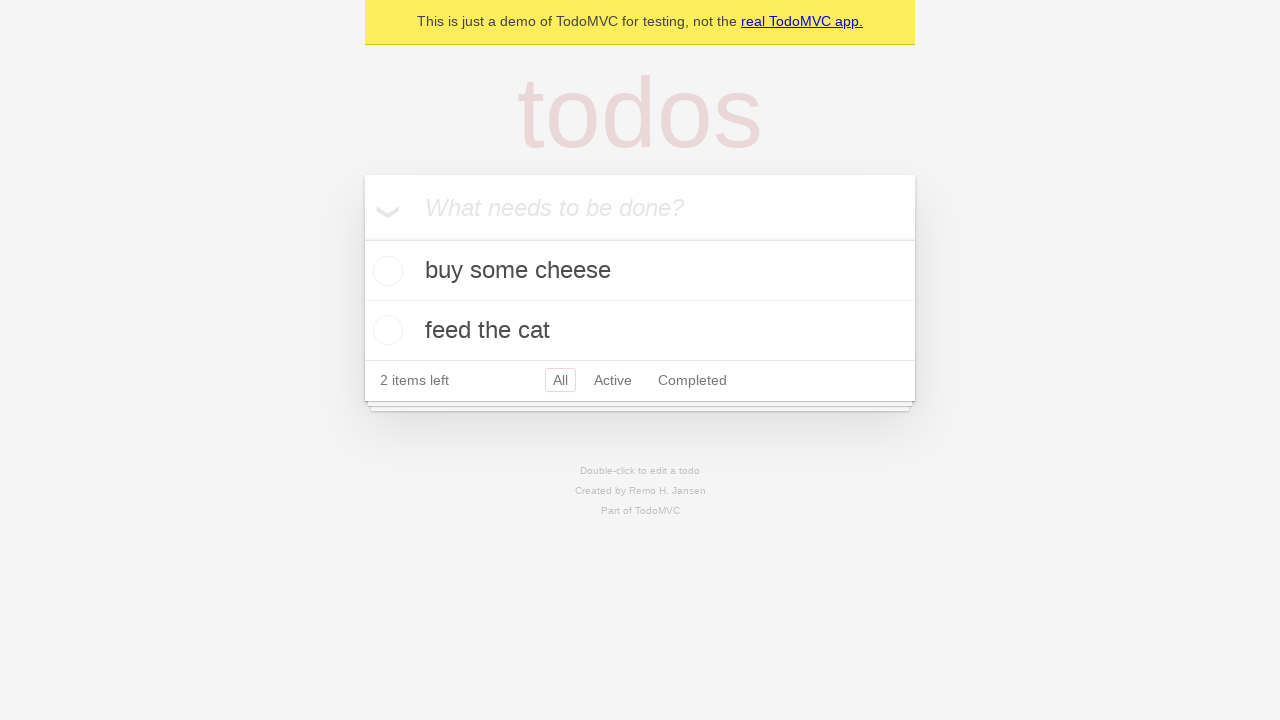

Todo counter updated to show 2 items
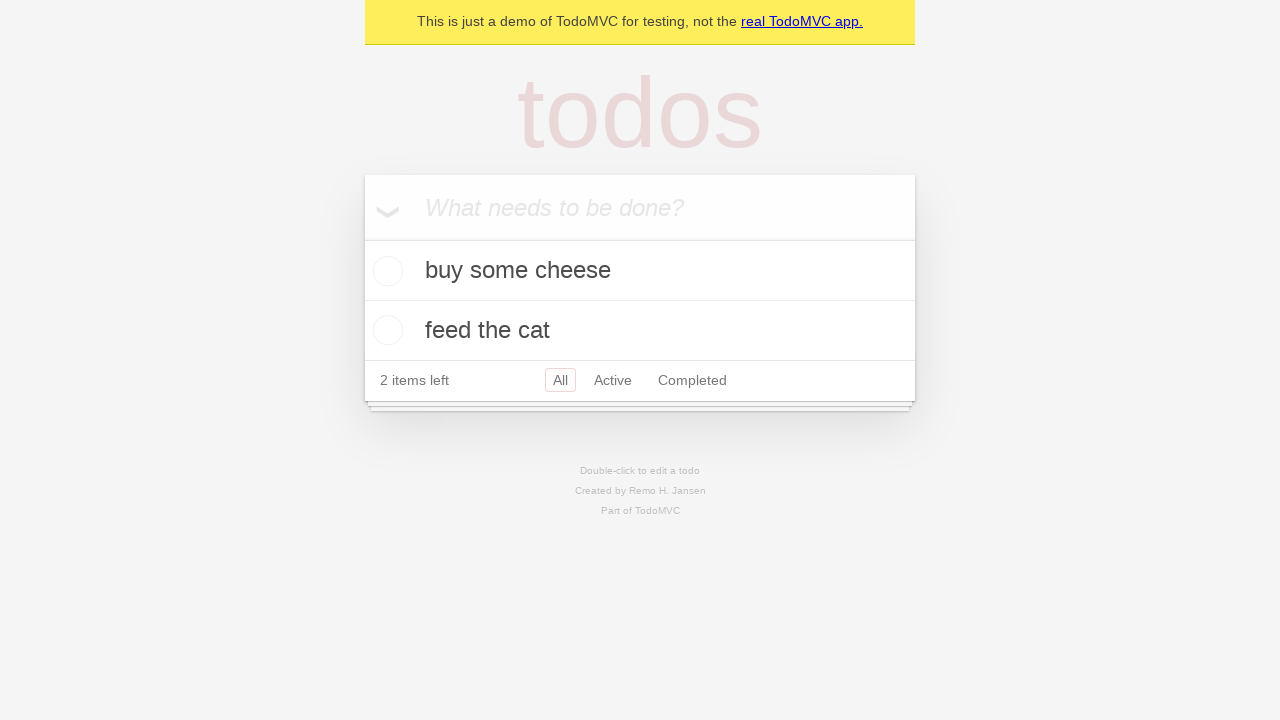

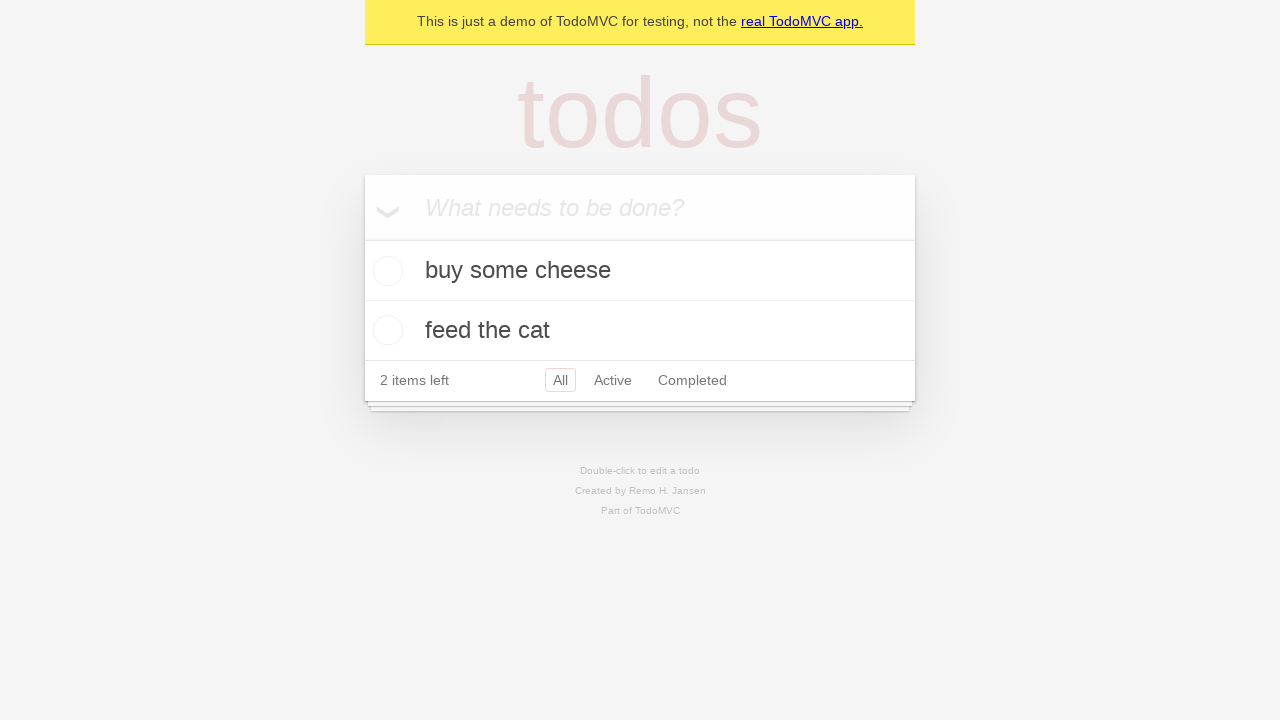